Tests drag and drop functionality on the jQuery UI droppable demo page by dragging an element onto a drop target within an iframe

Starting URL: https://jqueryui.com/droppable/

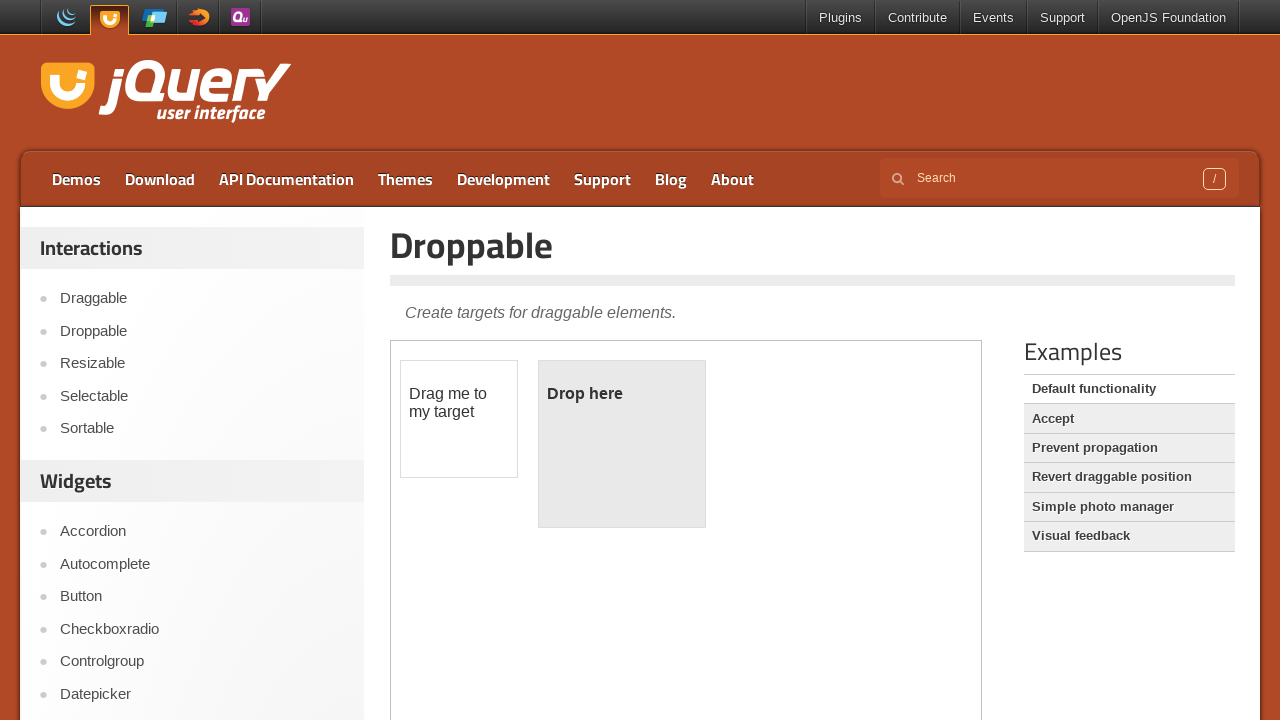

Located the iframe containing the drag and drop demo
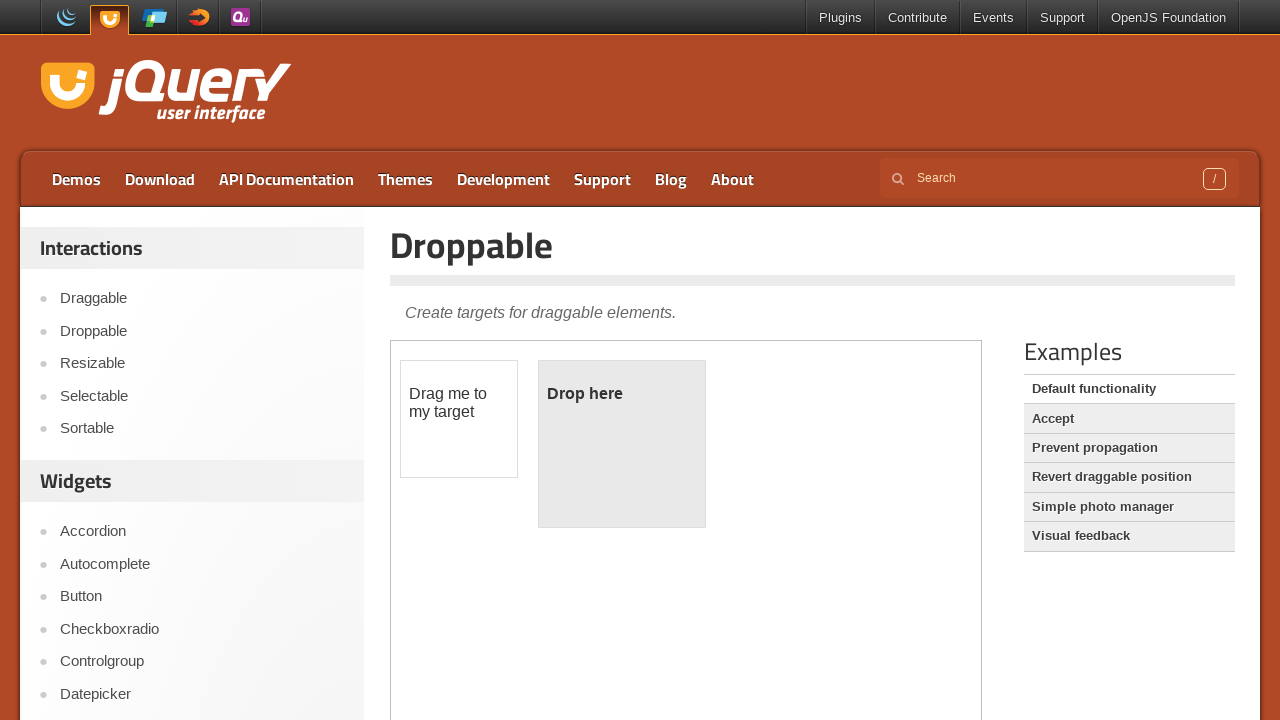

Located the draggable element with ID 'draggable'
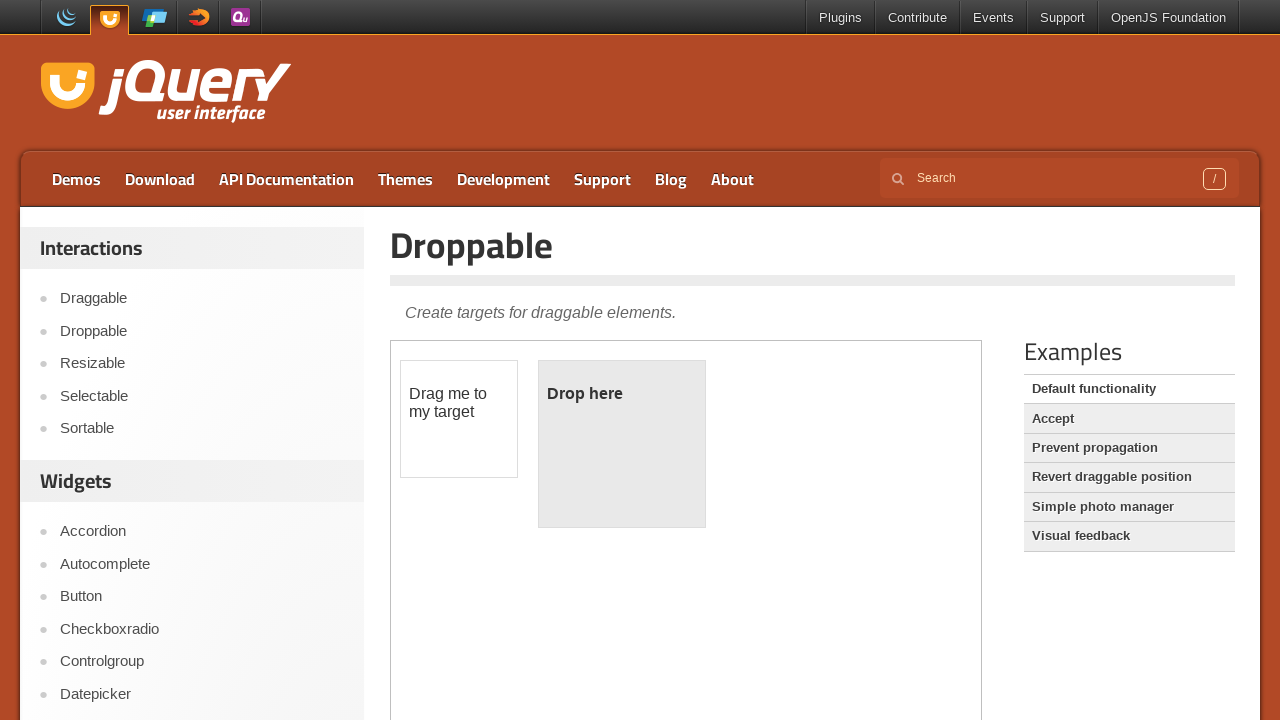

Located the droppable target element with ID 'droppable'
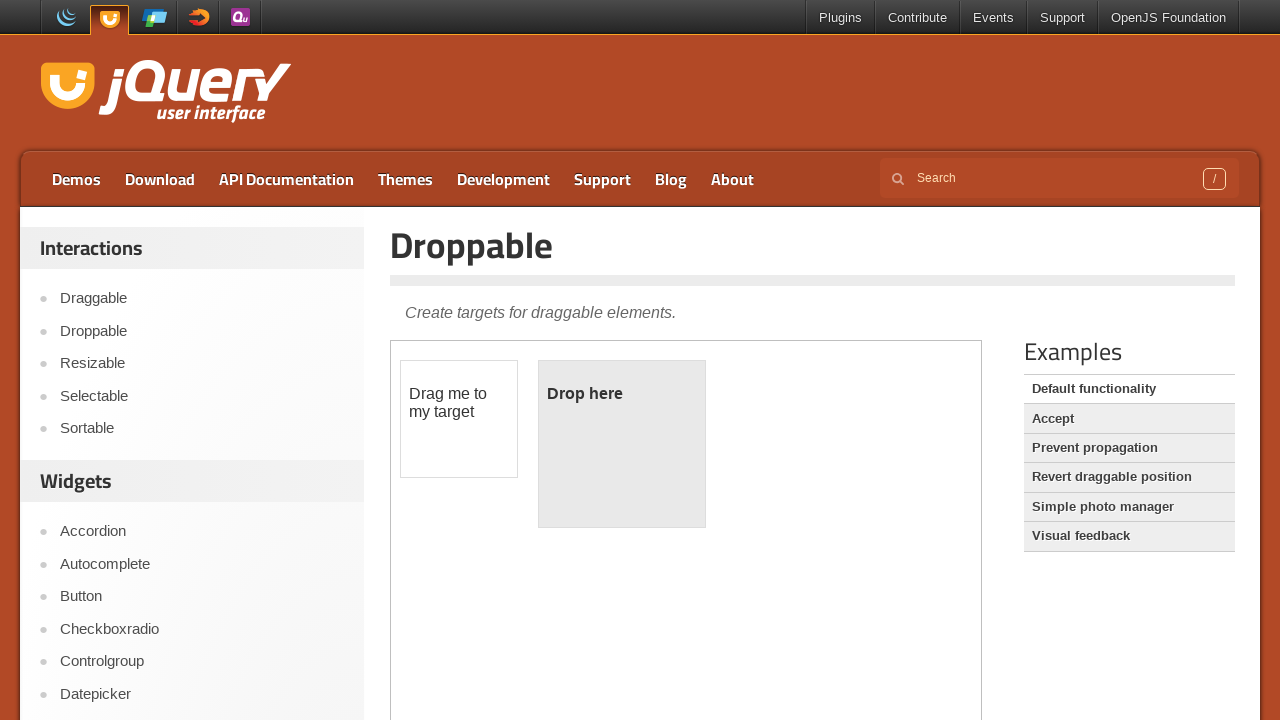

Dragged the draggable element onto the droppable target at (622, 444)
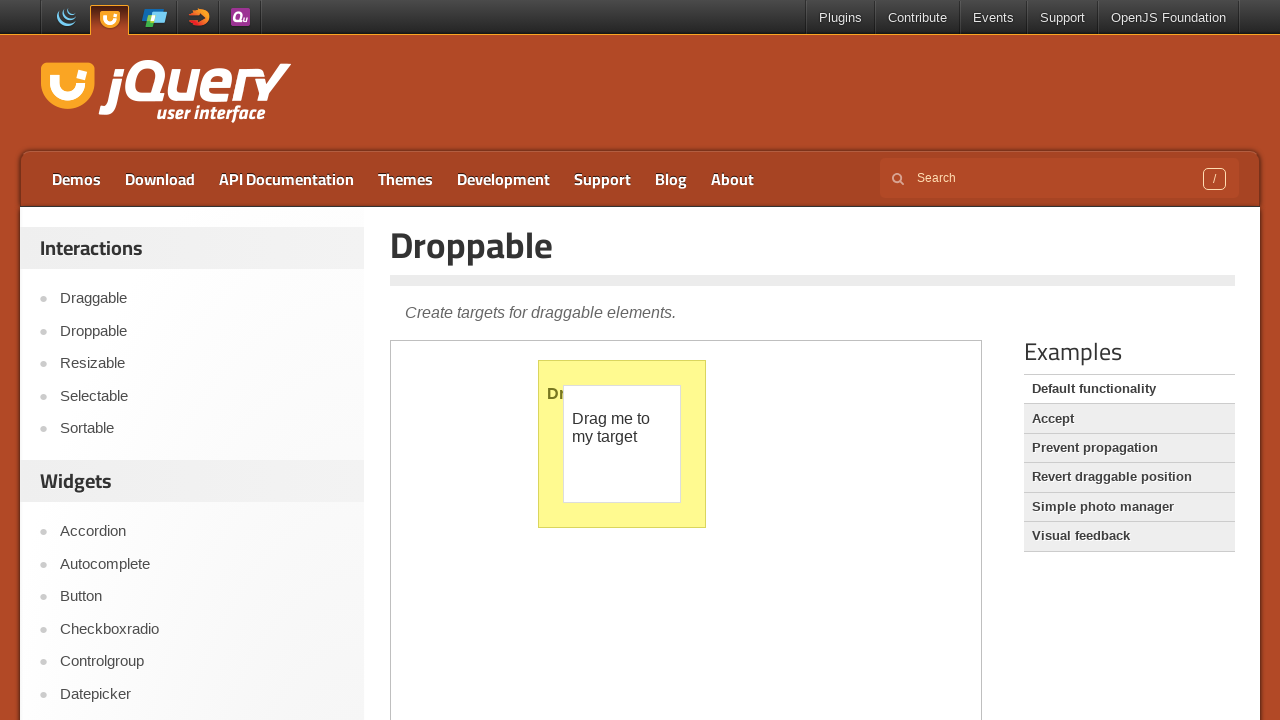

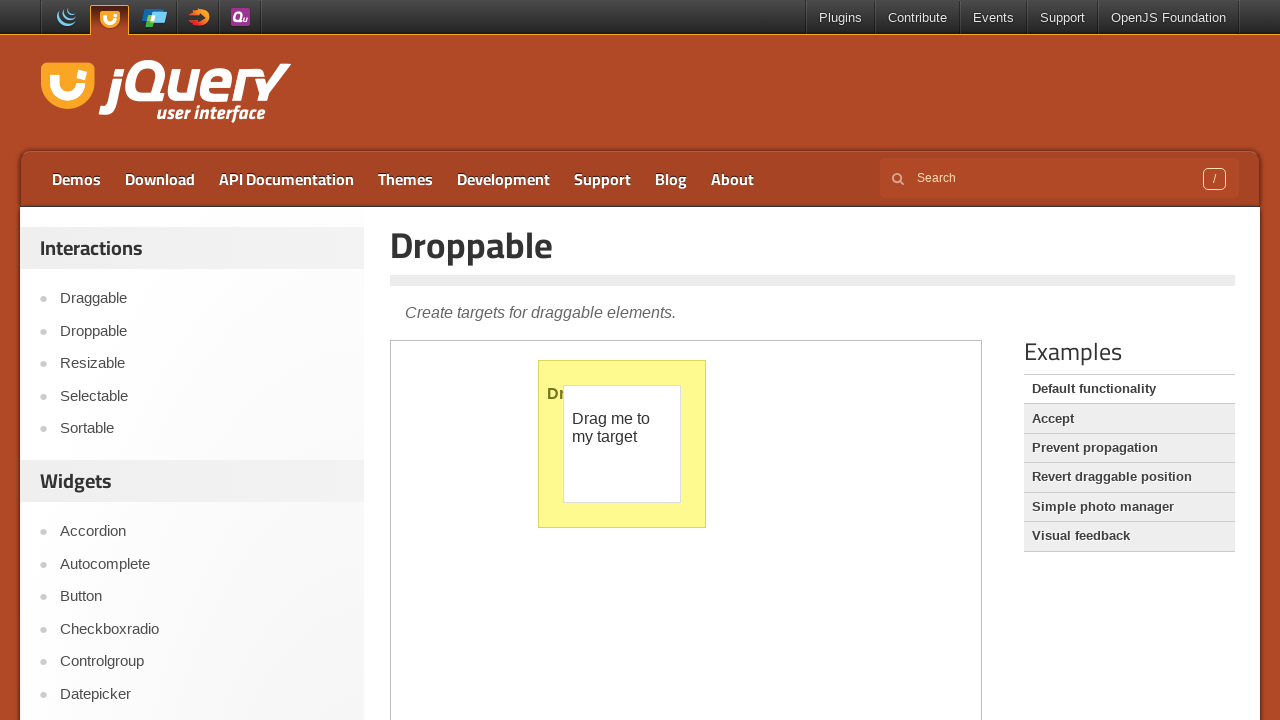